Tests opening a new tab by clicking button and verifying content in the newly opened tab

Starting URL: https://atidcollege.co.il/Xamples/ex_switch_navigation.html

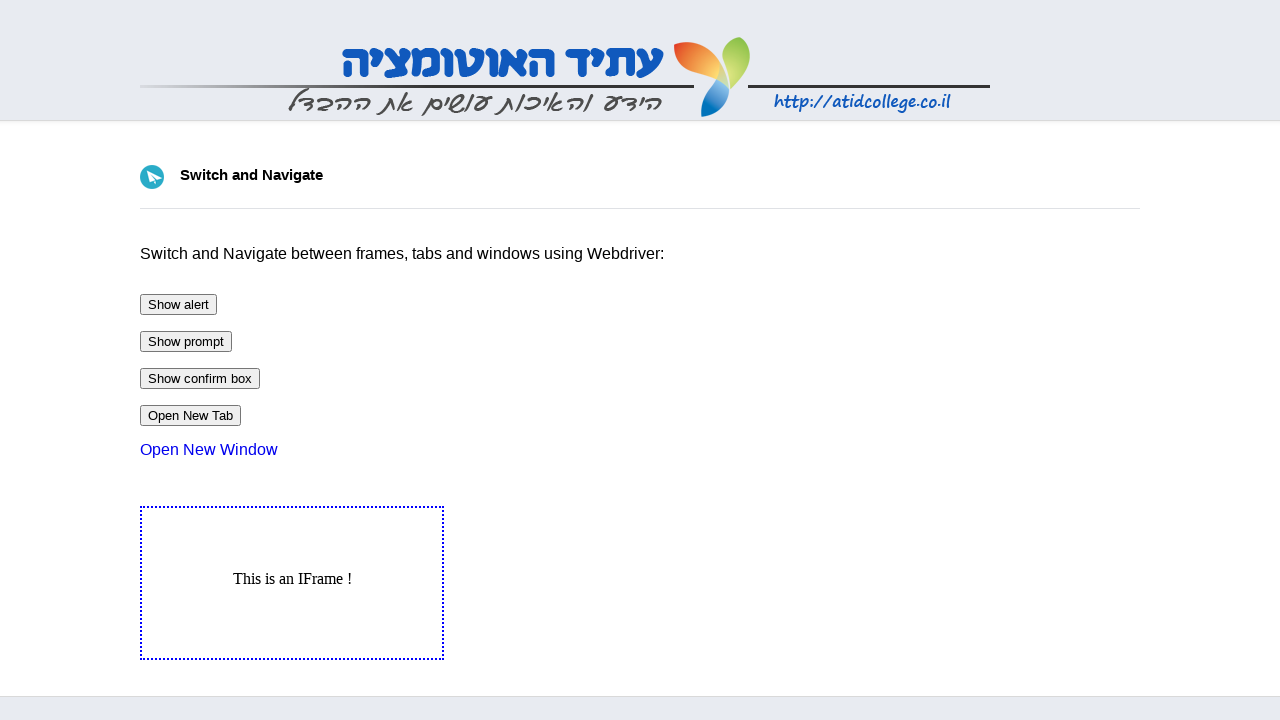

Clicked button to open new tab at (190, 416) on #btnNewTab
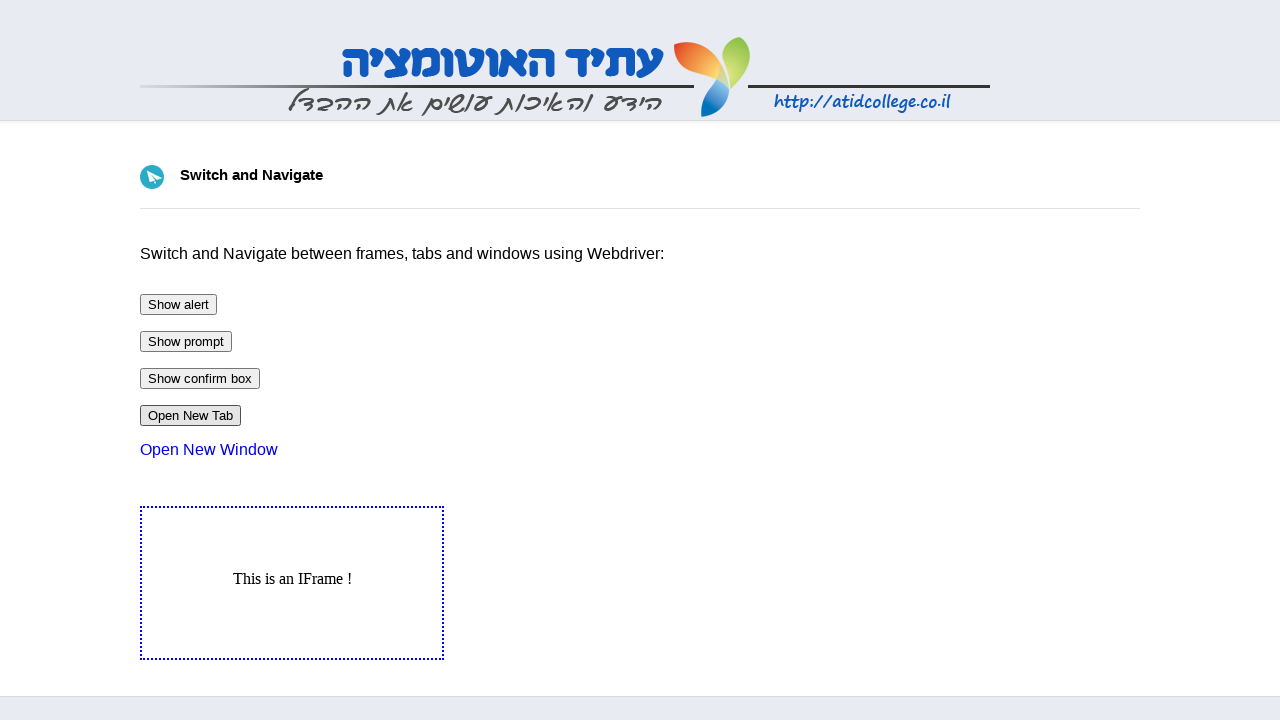

New tab opened and captured
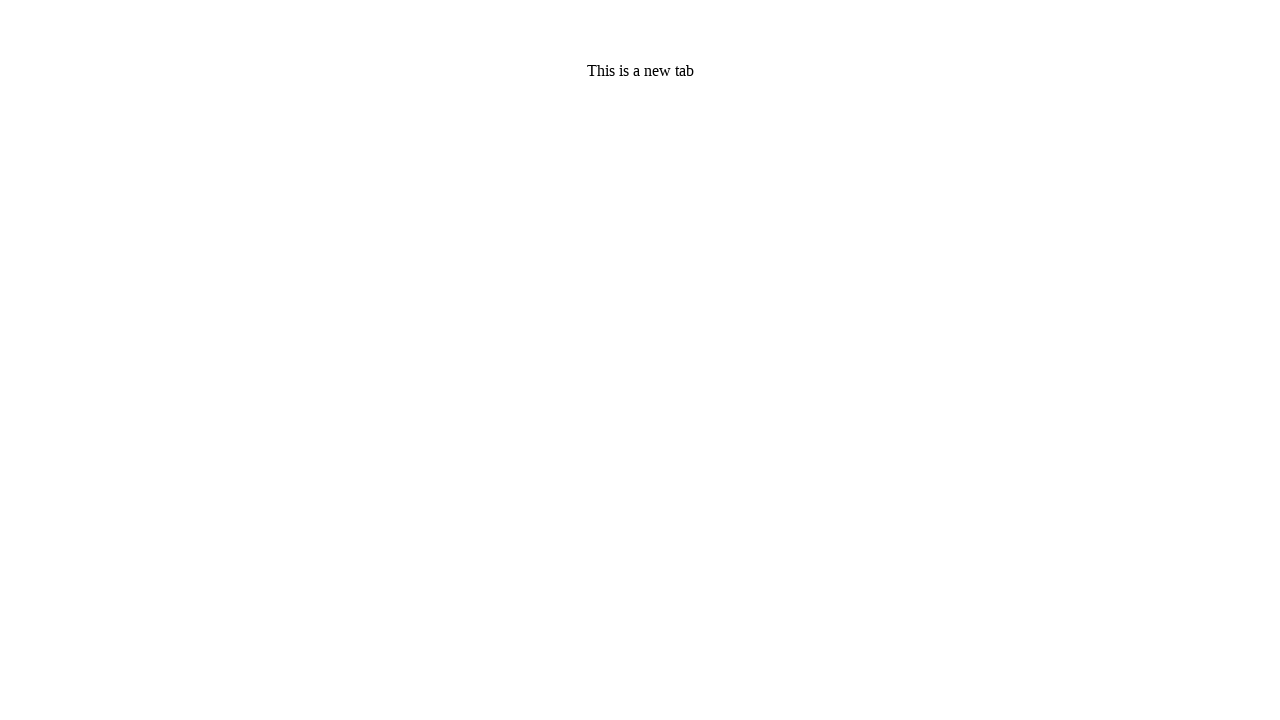

Waited for new tab container to load
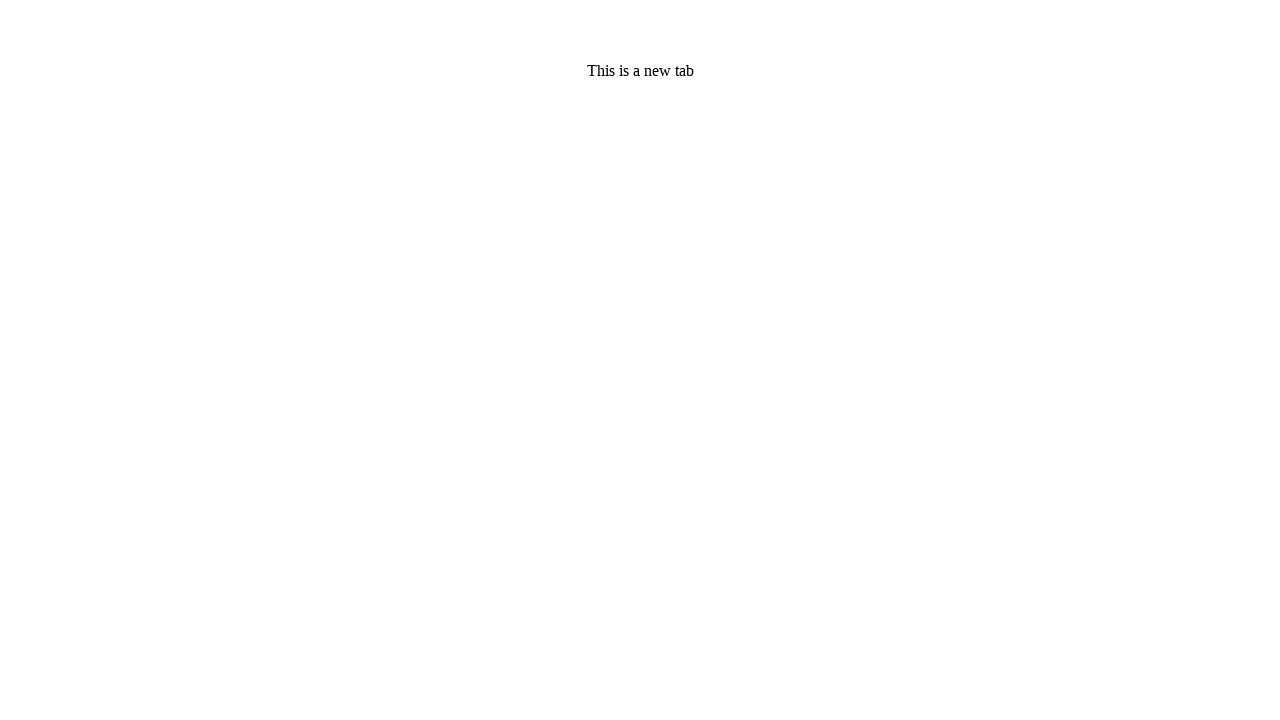

Closed the new tab
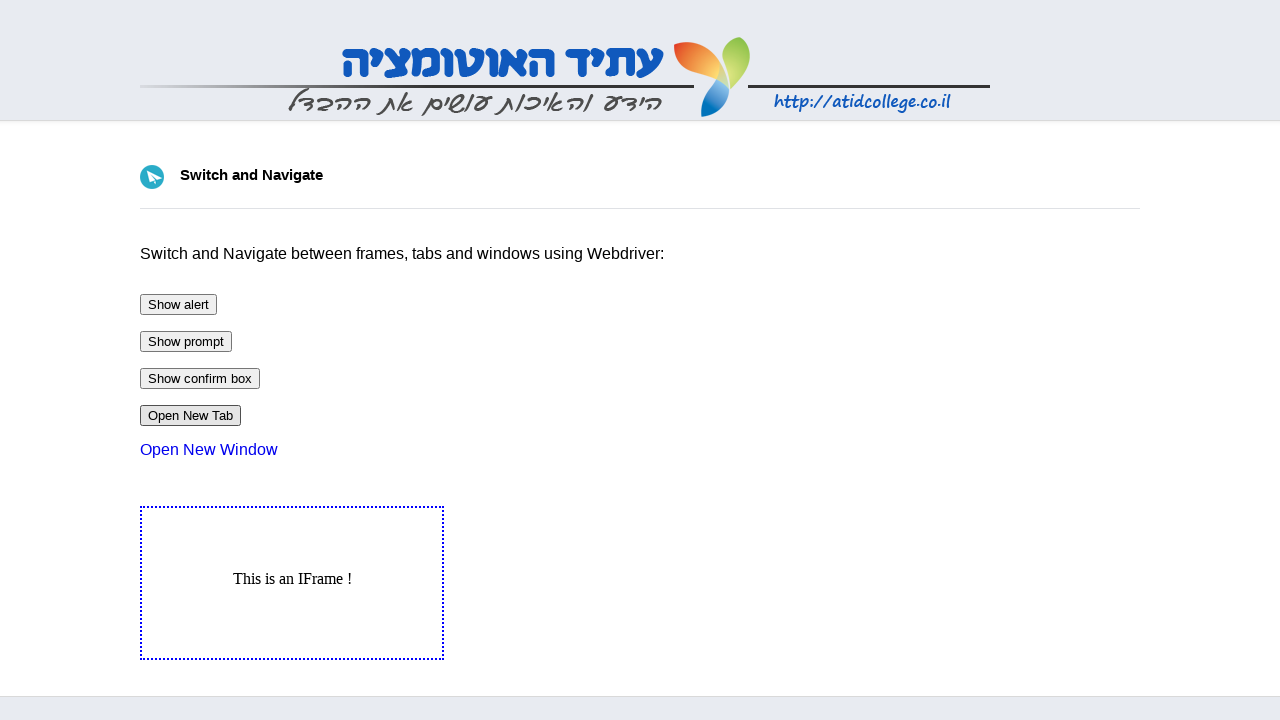

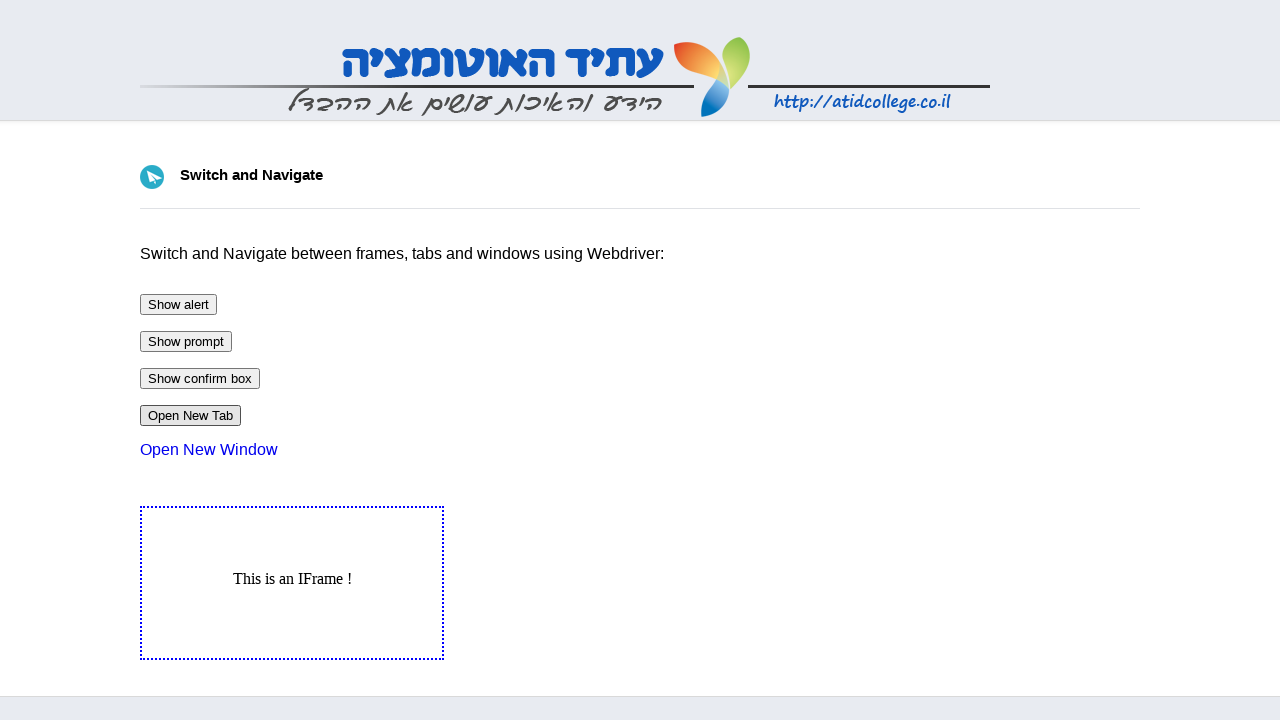